Navigates to DemoQA Text Box page and verifies that the Permanent Address textarea has resizable form-control styling.

Starting URL: https://demoqa.com/elements

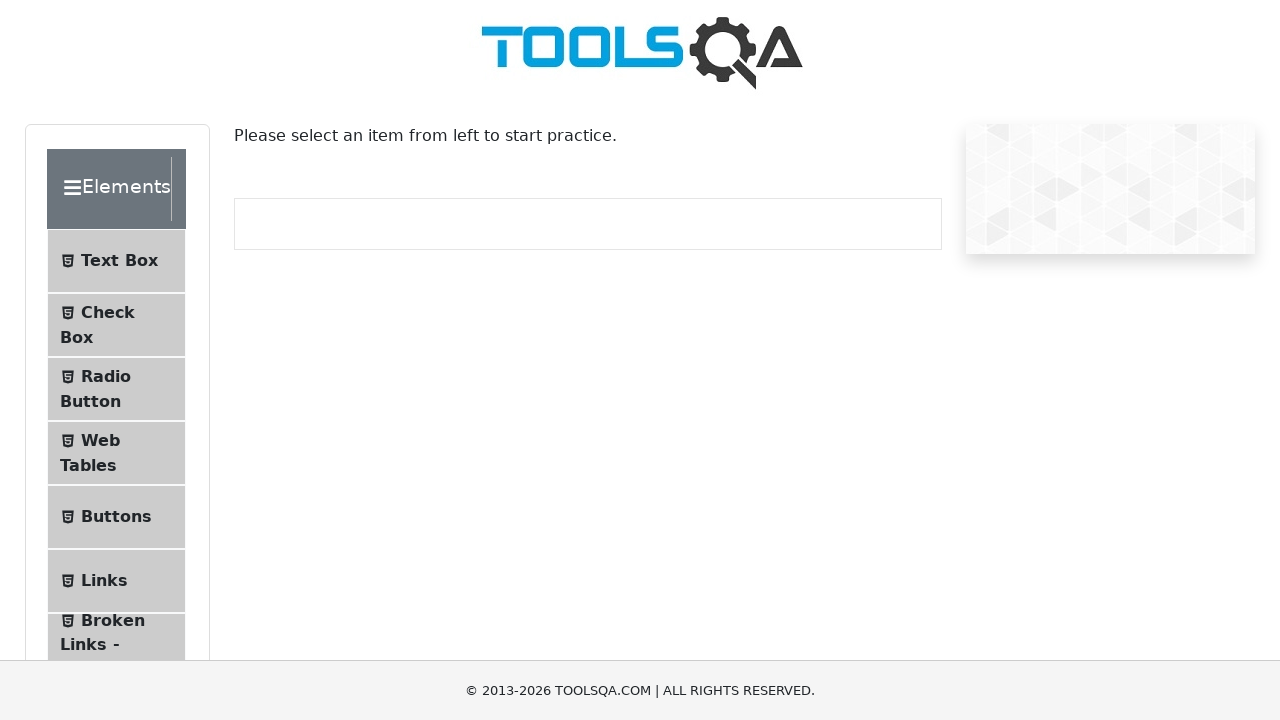

Clicked the Text Box button in menu at (119, 261) on internal:text="Text Box"i
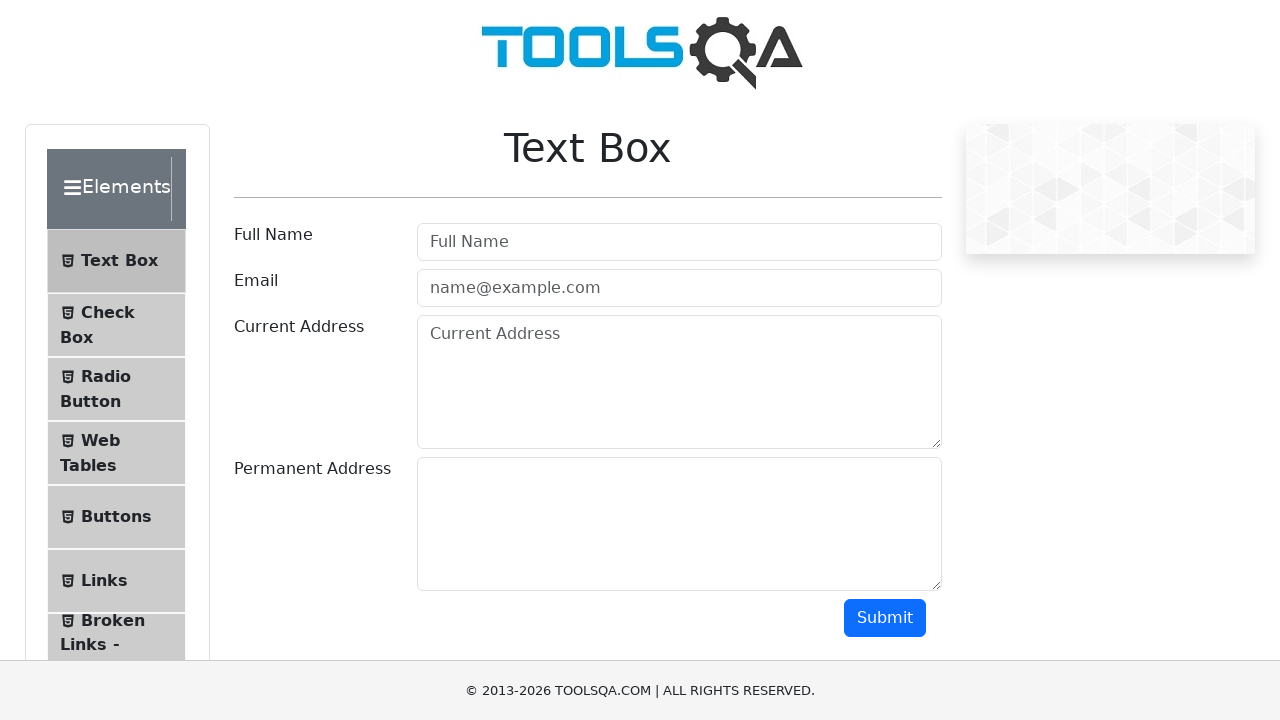

Text Box page loaded at https://demoqa.com/text-box
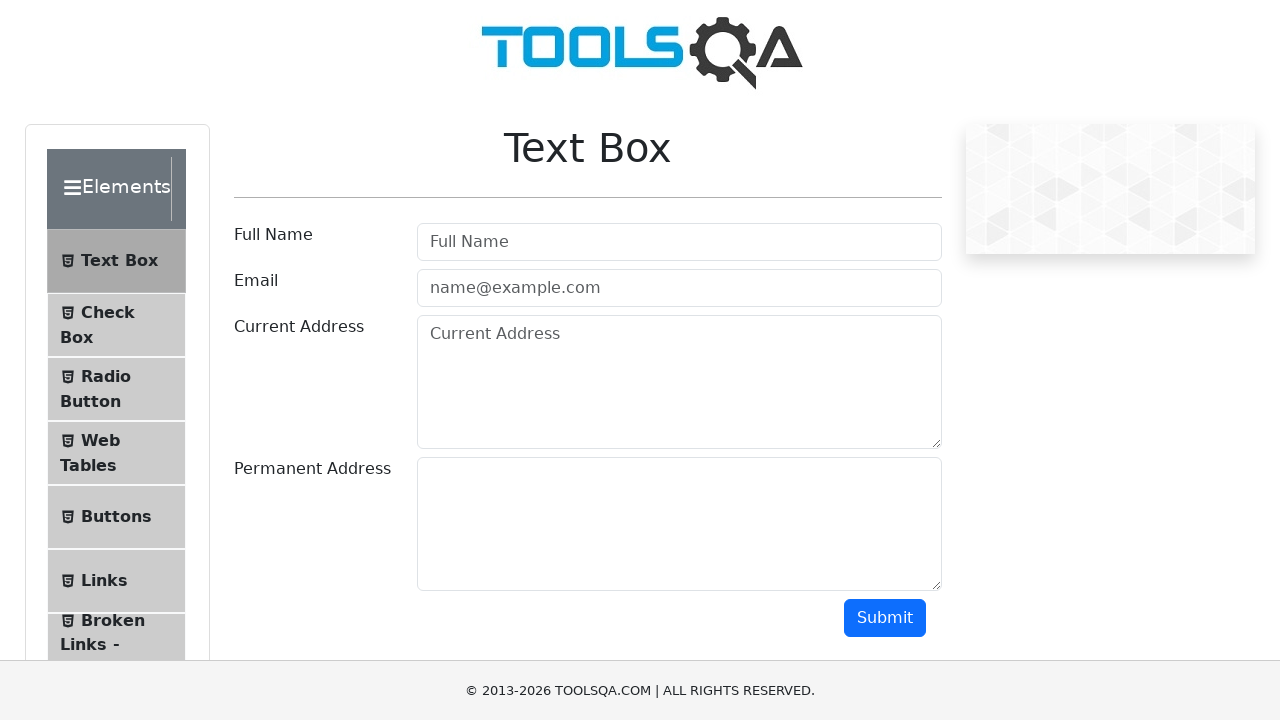

Permanent Address textarea element is visible
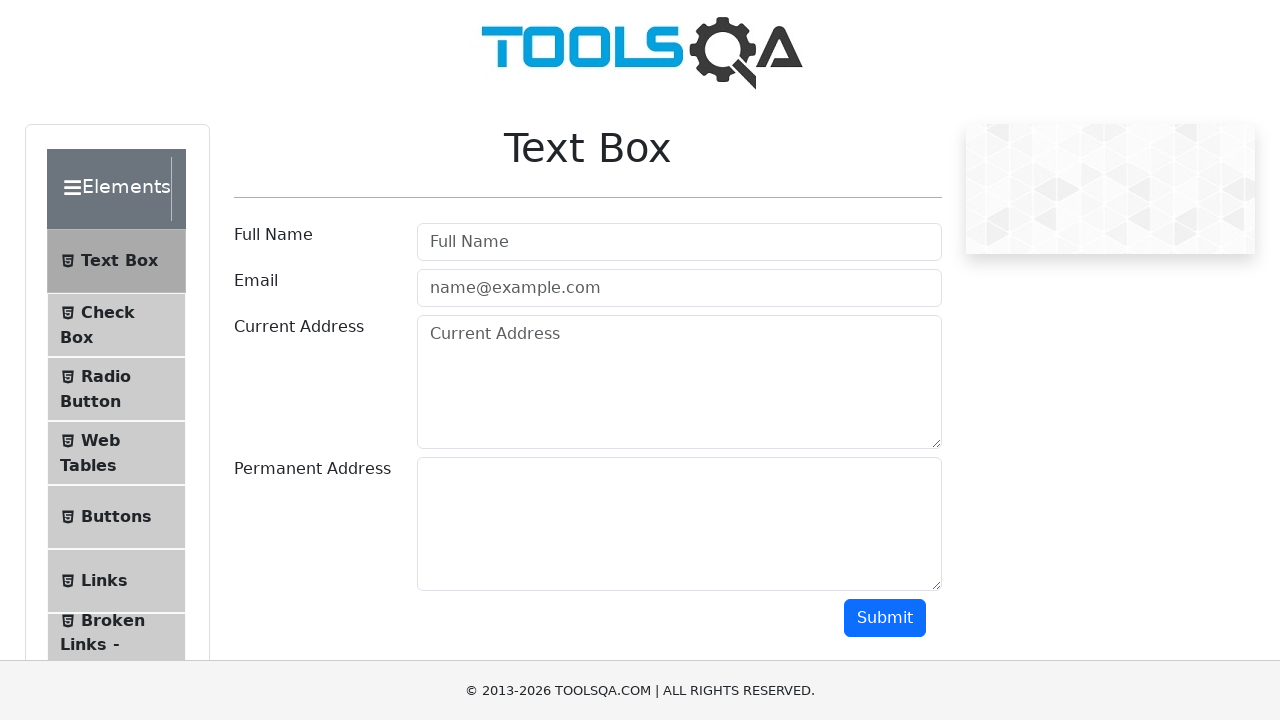

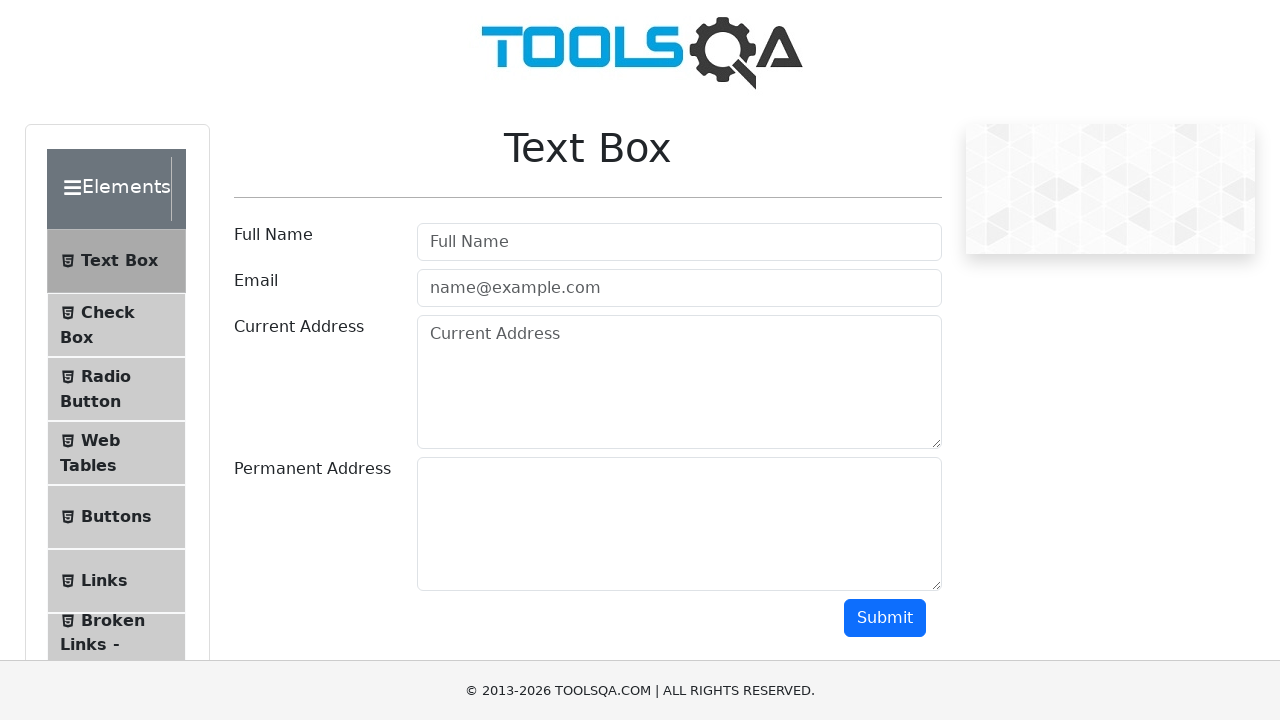